Tests the second section of a training page by filling an input field, clearing it, then clicking two buttons and accepting their alert dialogs

Starting URL: https://techstepacademy.com/training-ground

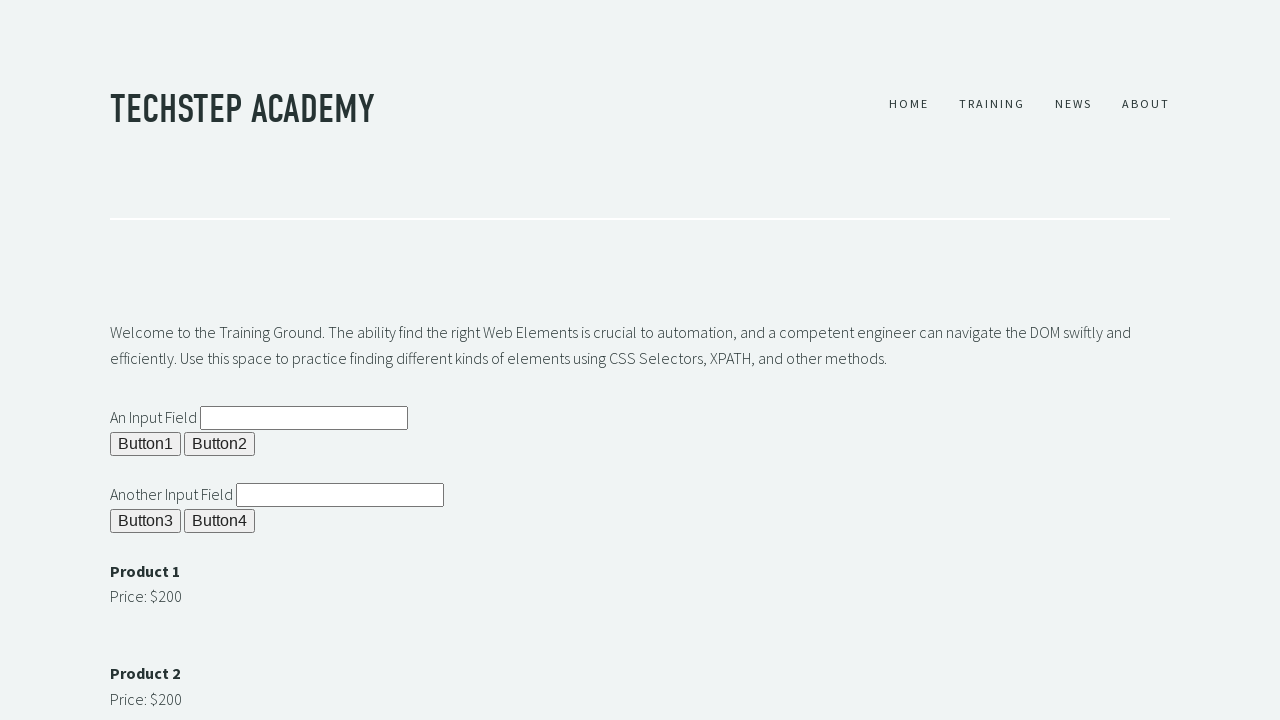

Set up dialog handler to auto-accept alerts
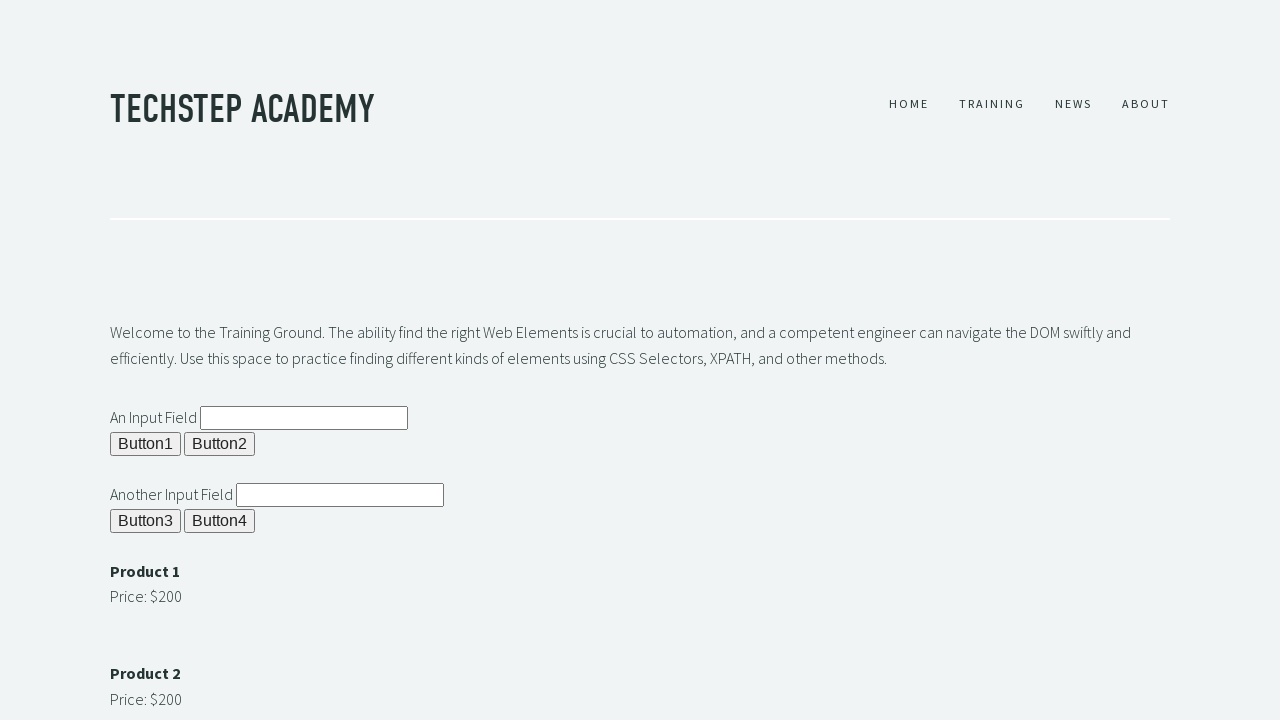

Filled second input field with test text on #ipt2
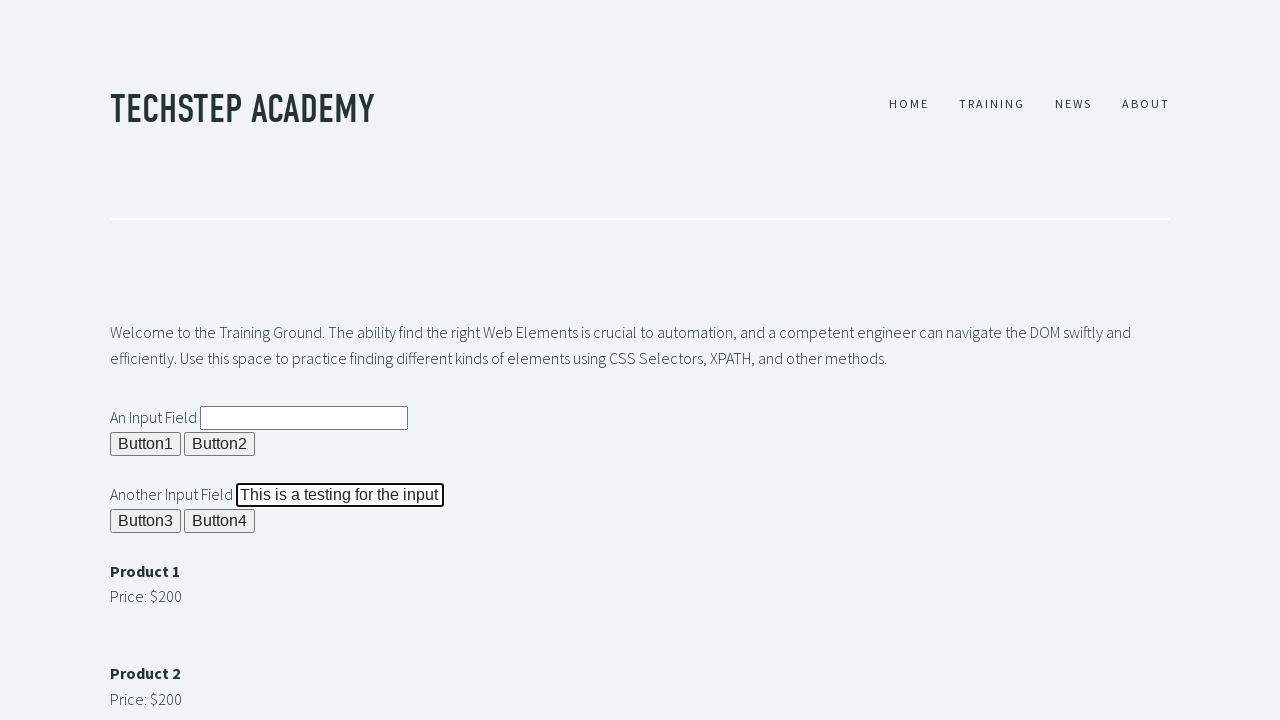

Cleared the second input field on #ipt2
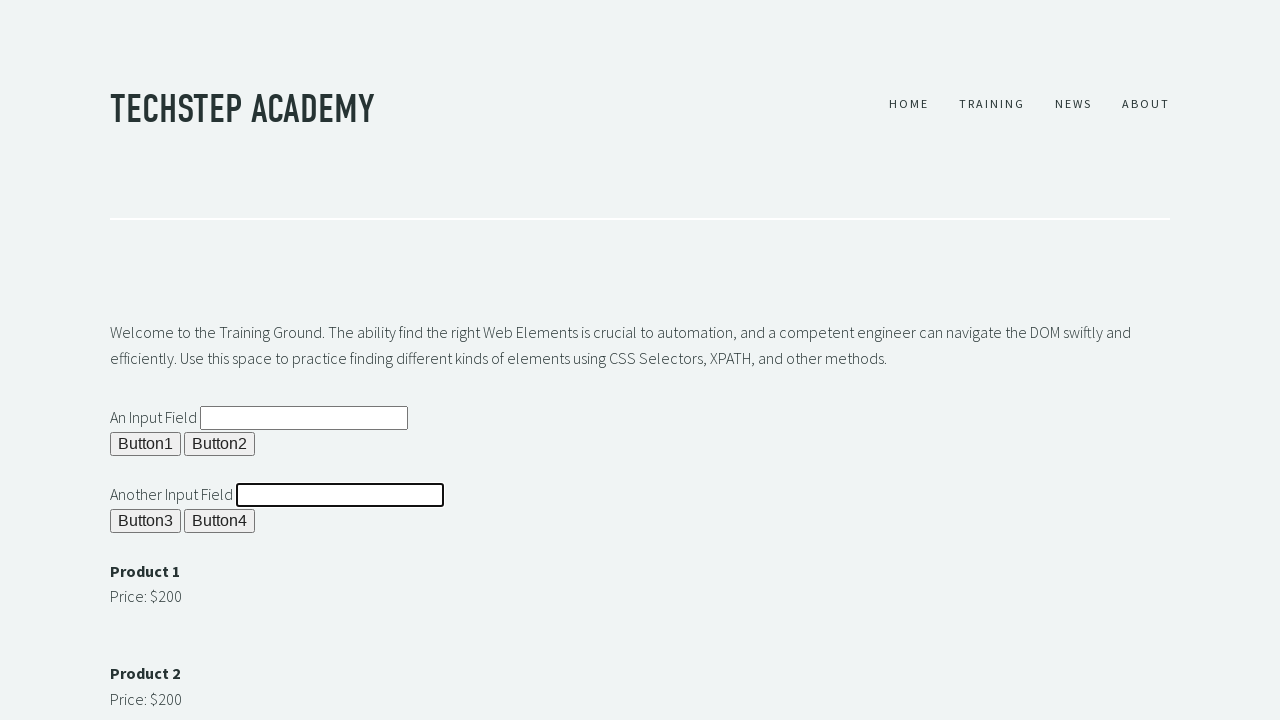

Clicked button 3 at (146, 521) on #b3
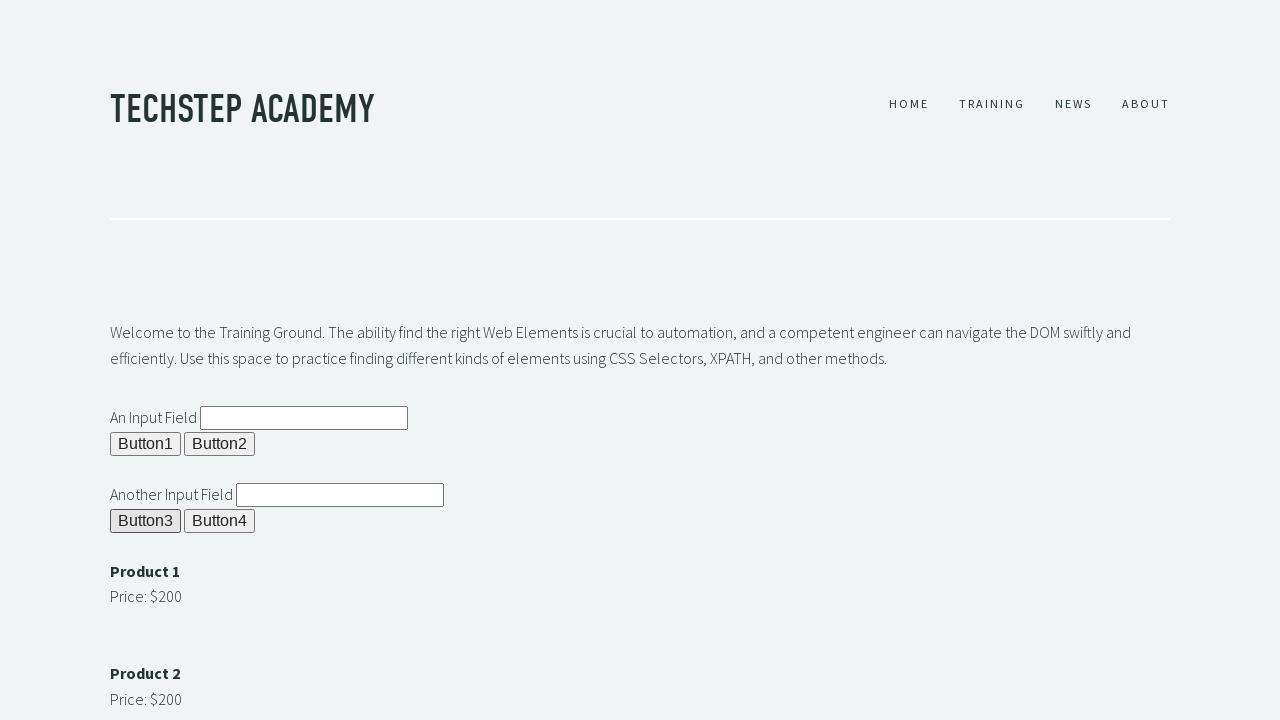

Waited 500ms for alert handling after button 3
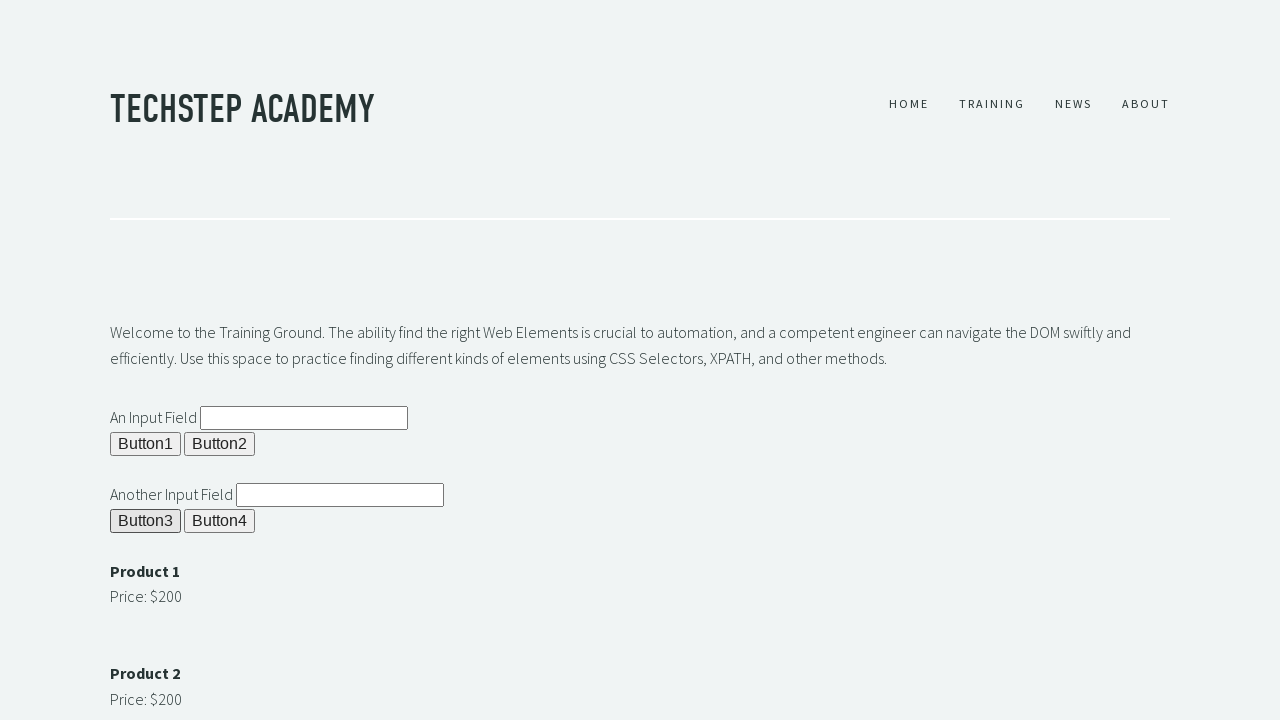

Clicked button 4 at (220, 521) on #b4
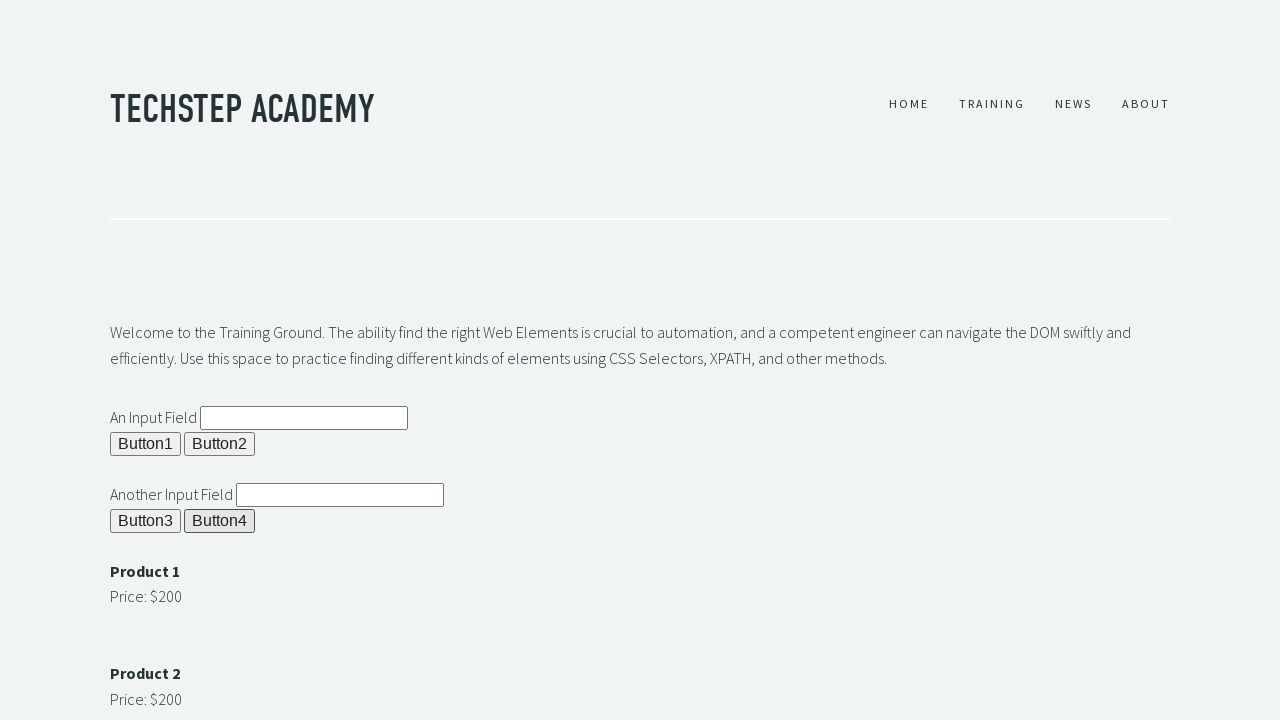

Waited 500ms for alert handling after button 4
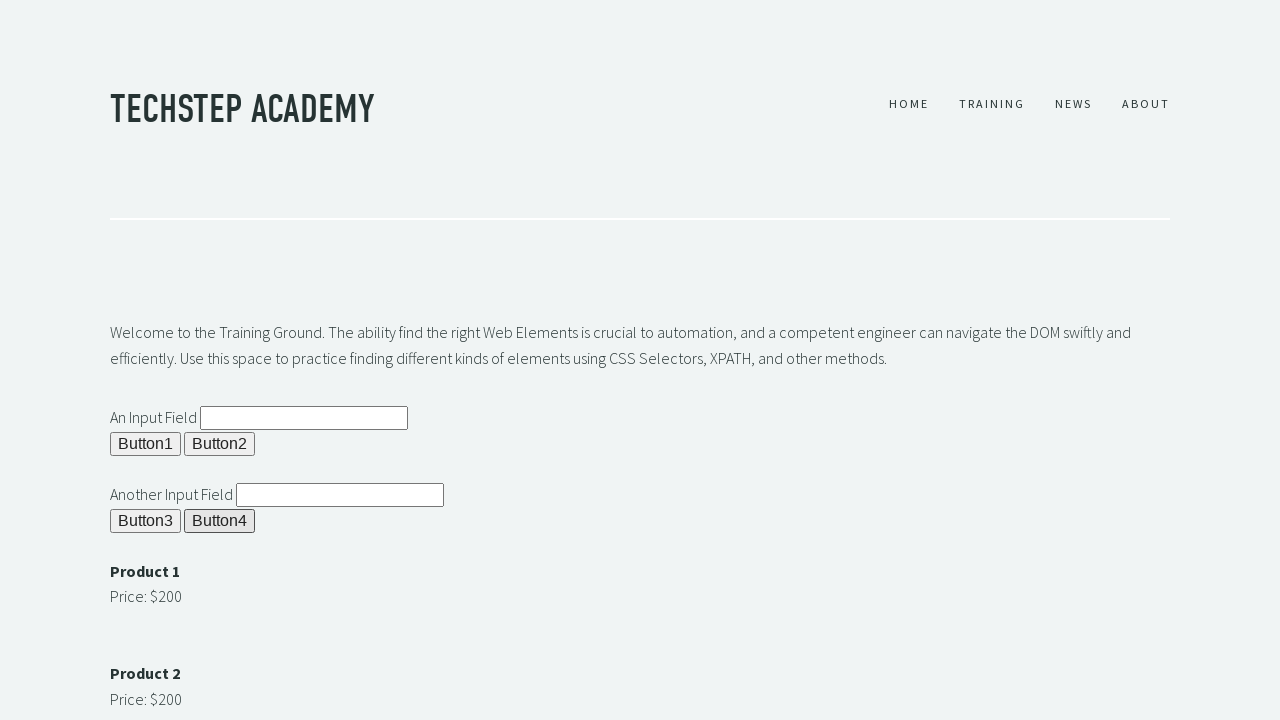

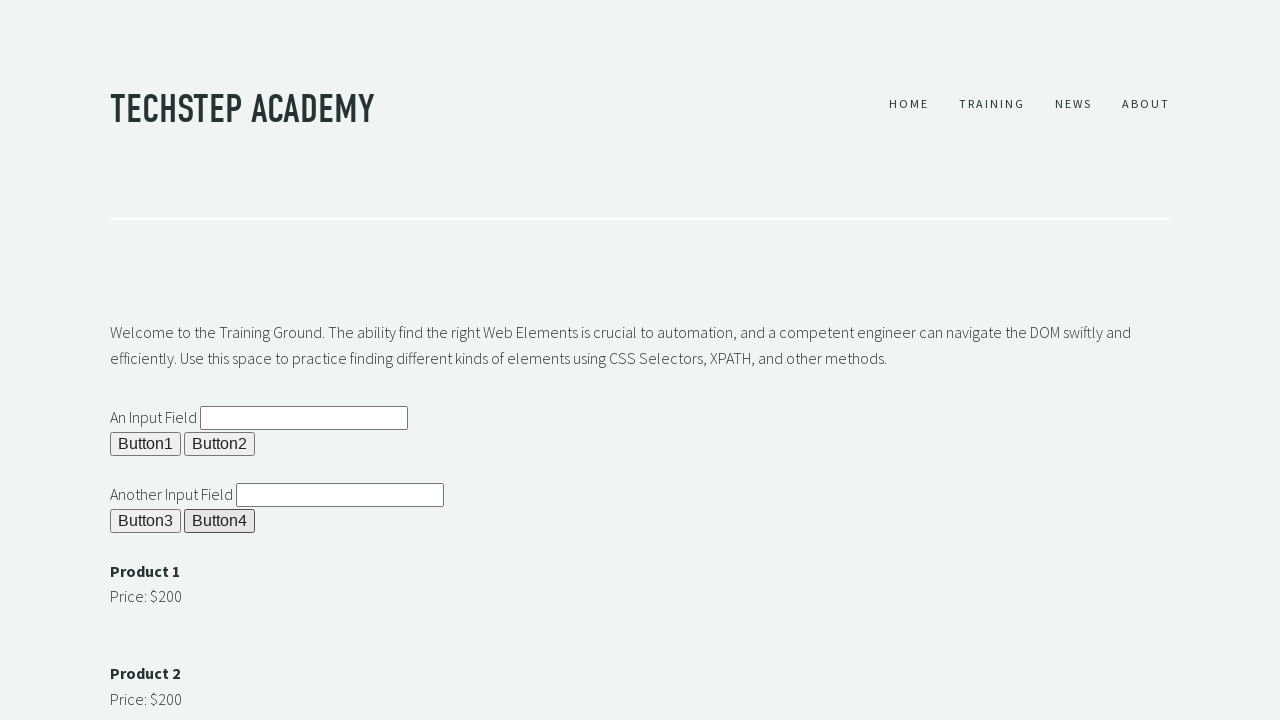